Demonstrates injecting jQuery and jQuery Growl library into a page to display notification messages using JavaScript execution

Starting URL: http://the-internet.herokuapp.com

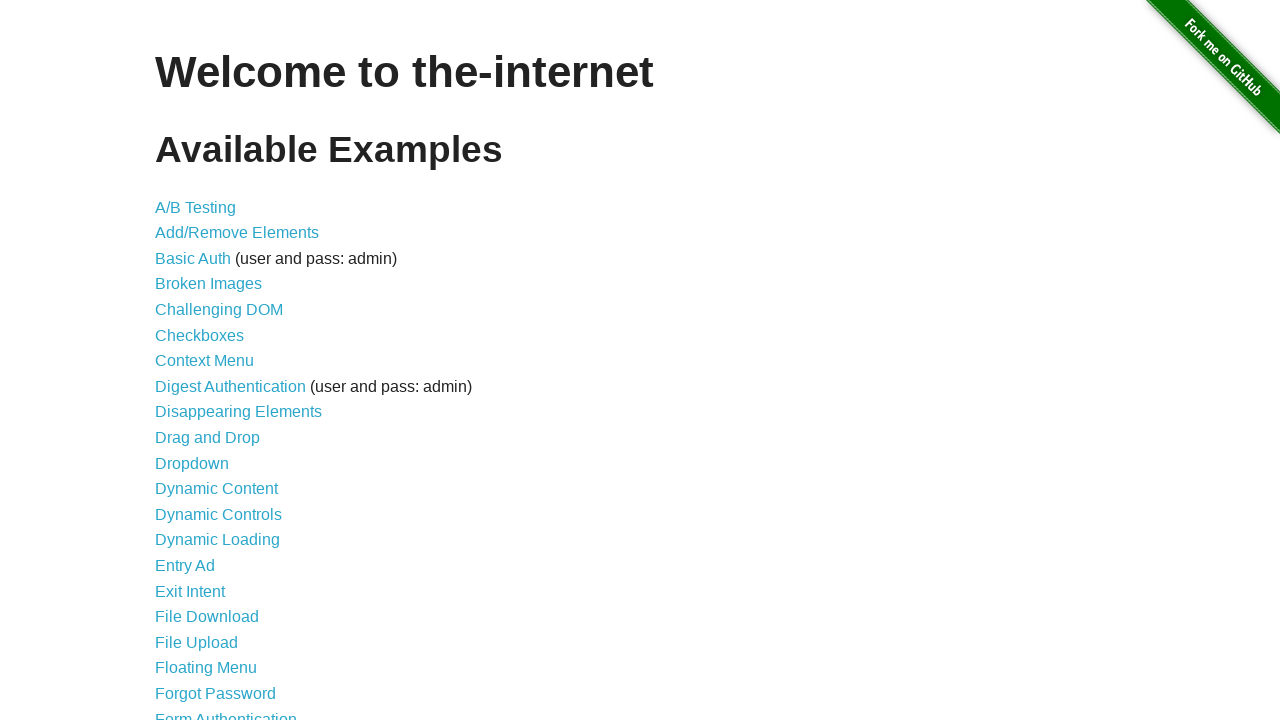

Injected jQuery library into page if not already present
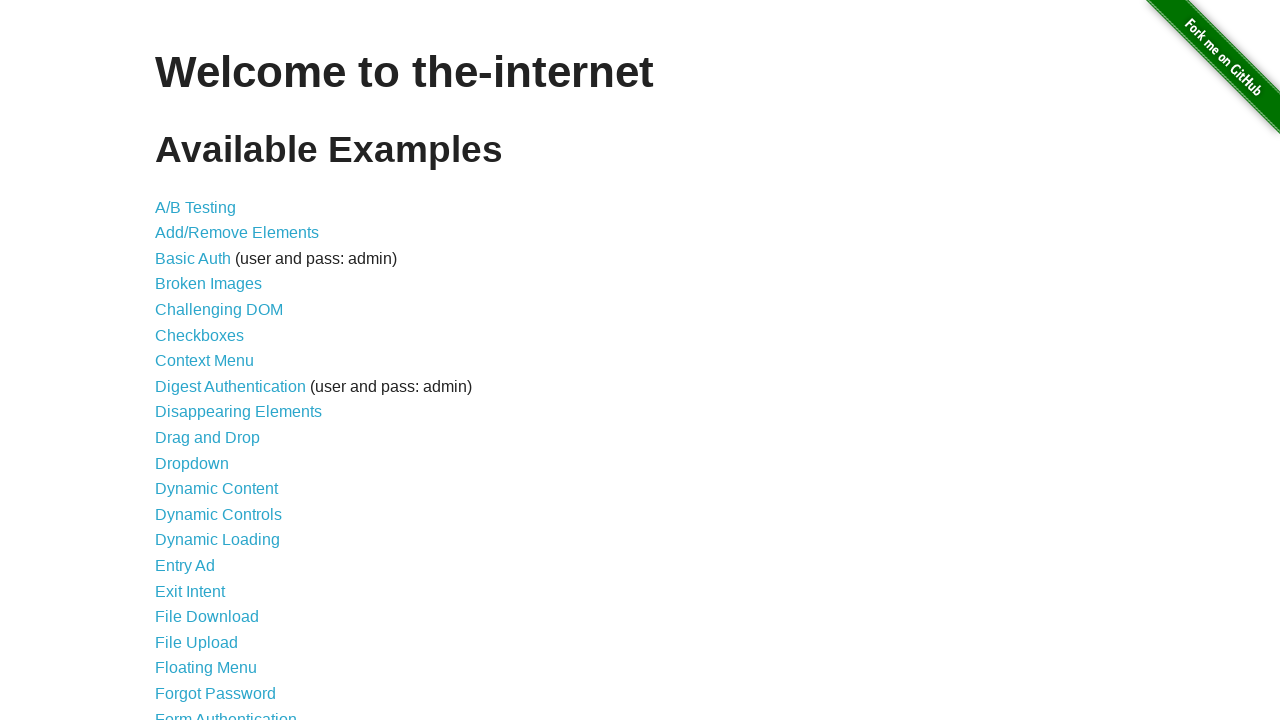

jQuery library loaded and available
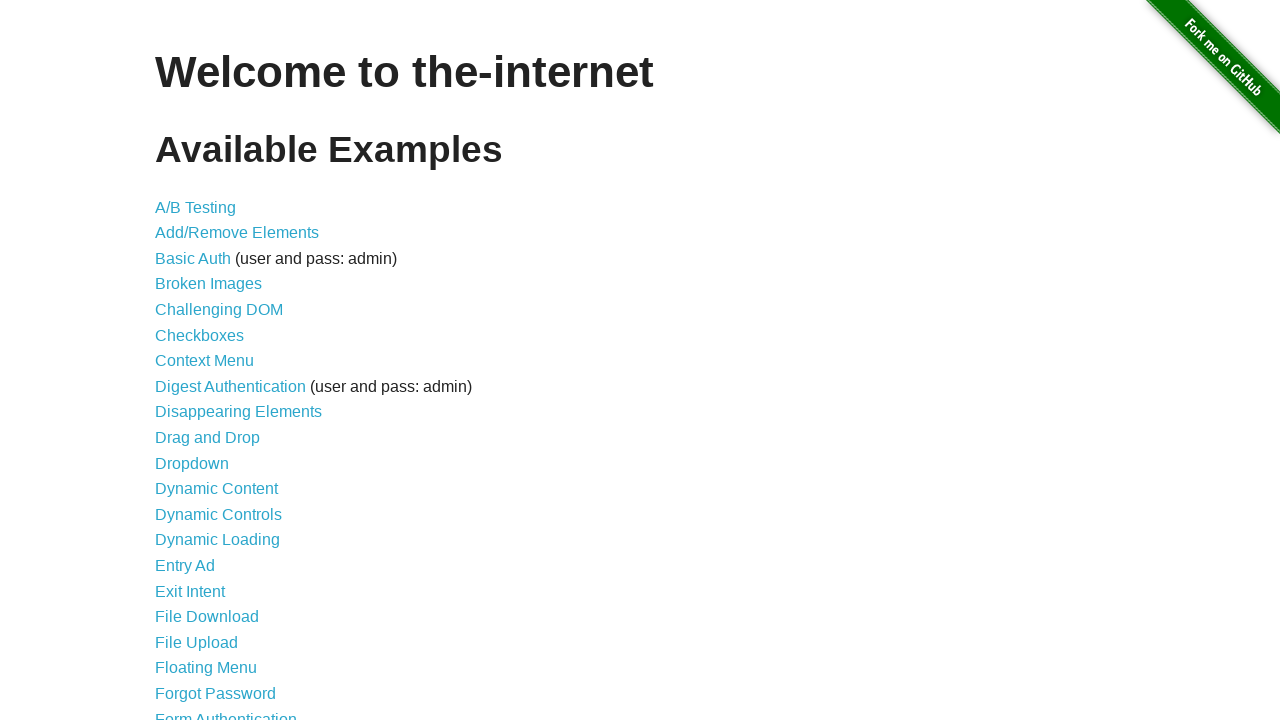

Injected jQuery Growl script into page
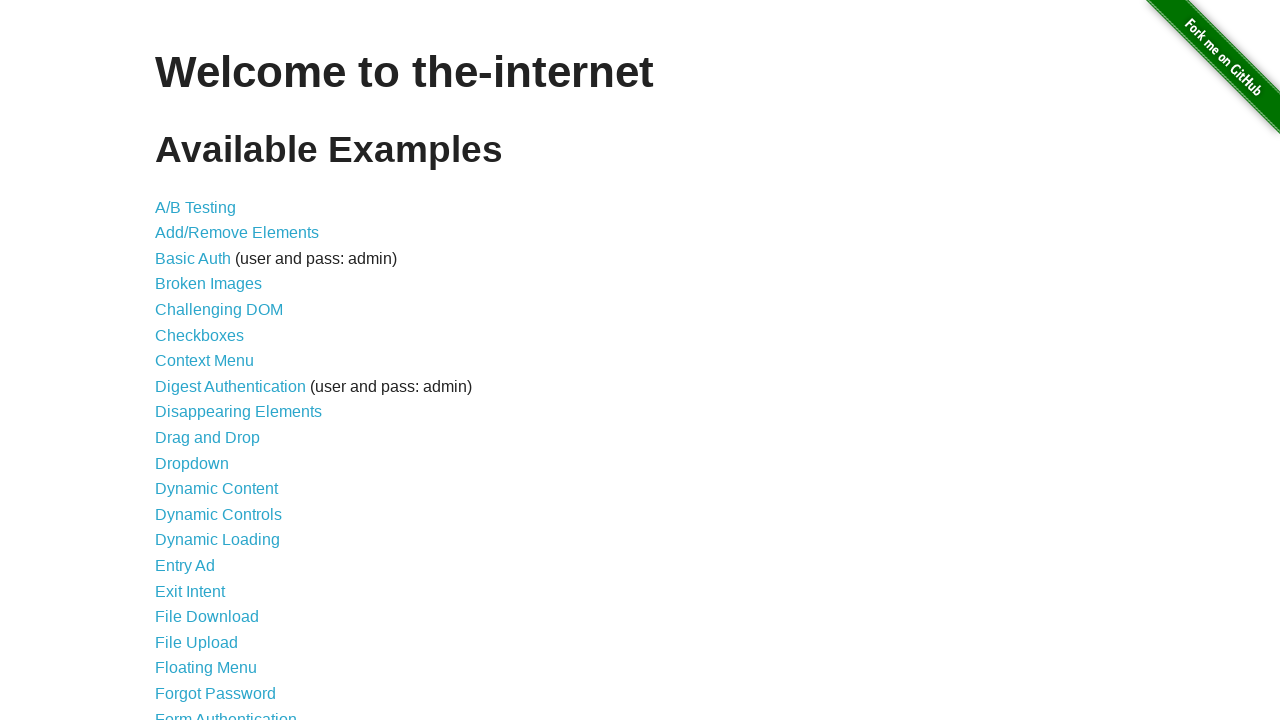

Injected jQuery Growl CSS stylesheet into page
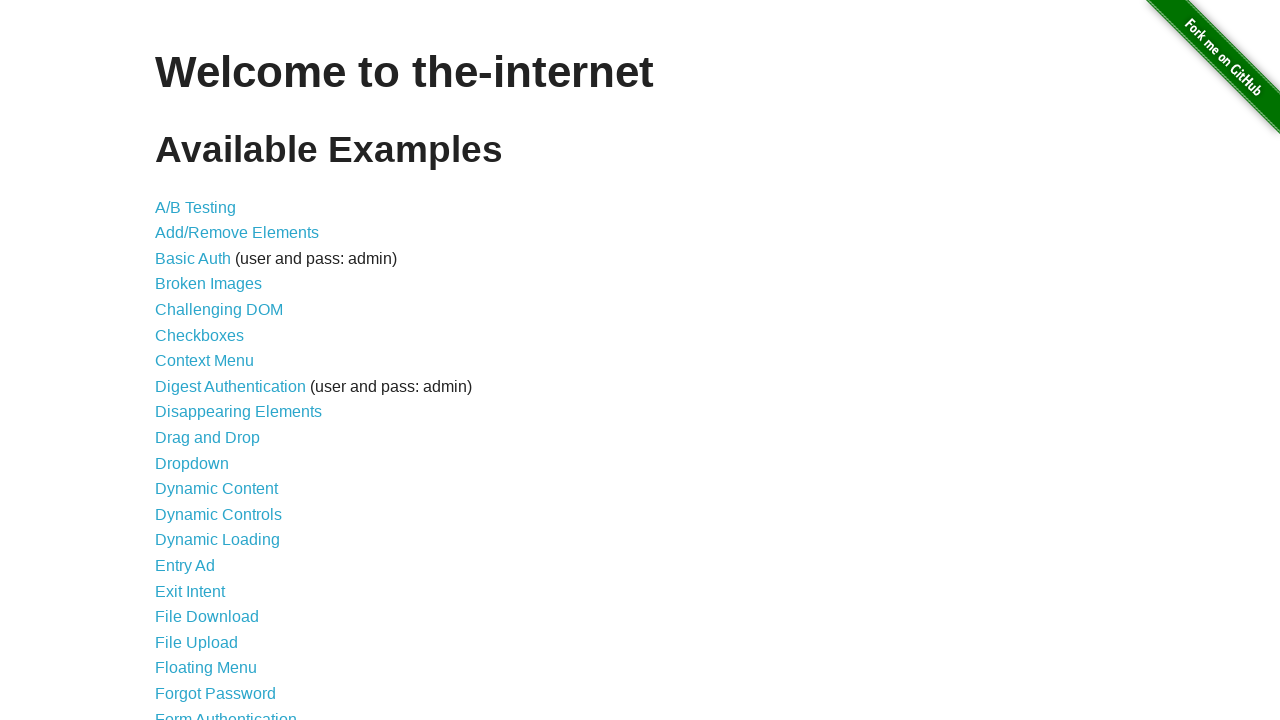

jQuery Growl library loaded and ready to use
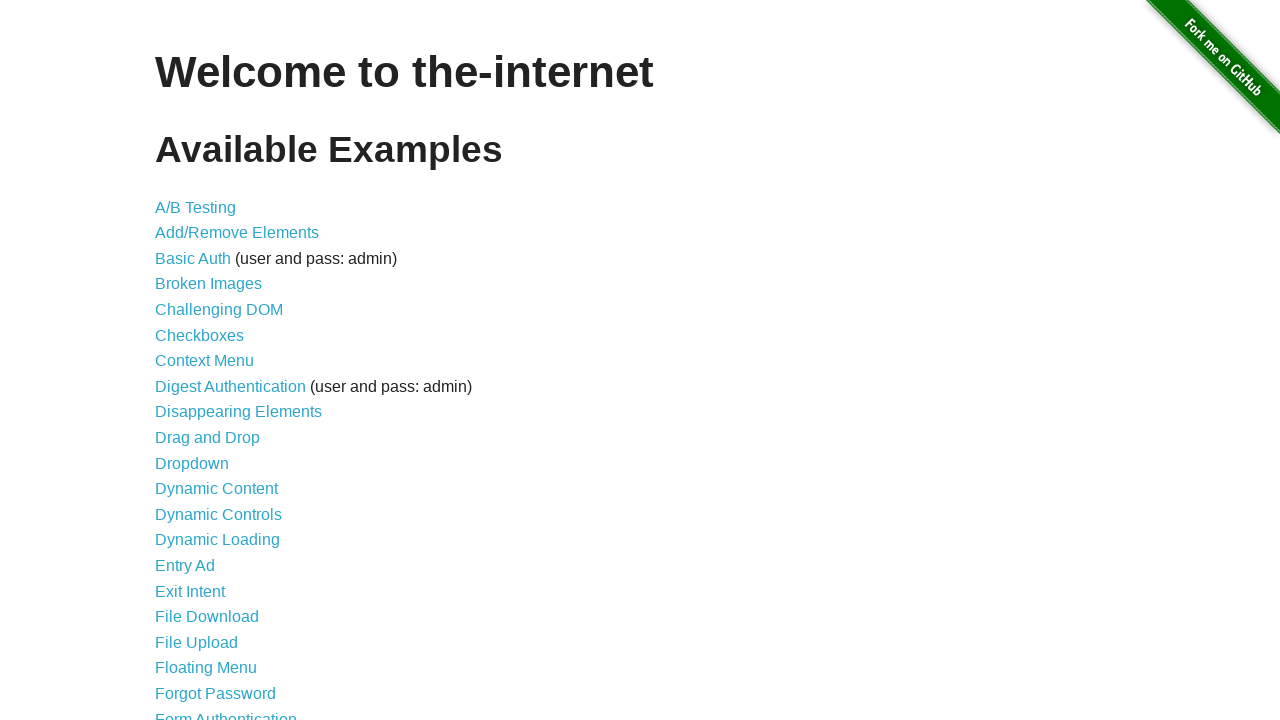

Triggered plain Growl notification with title 'GET' and message '/'
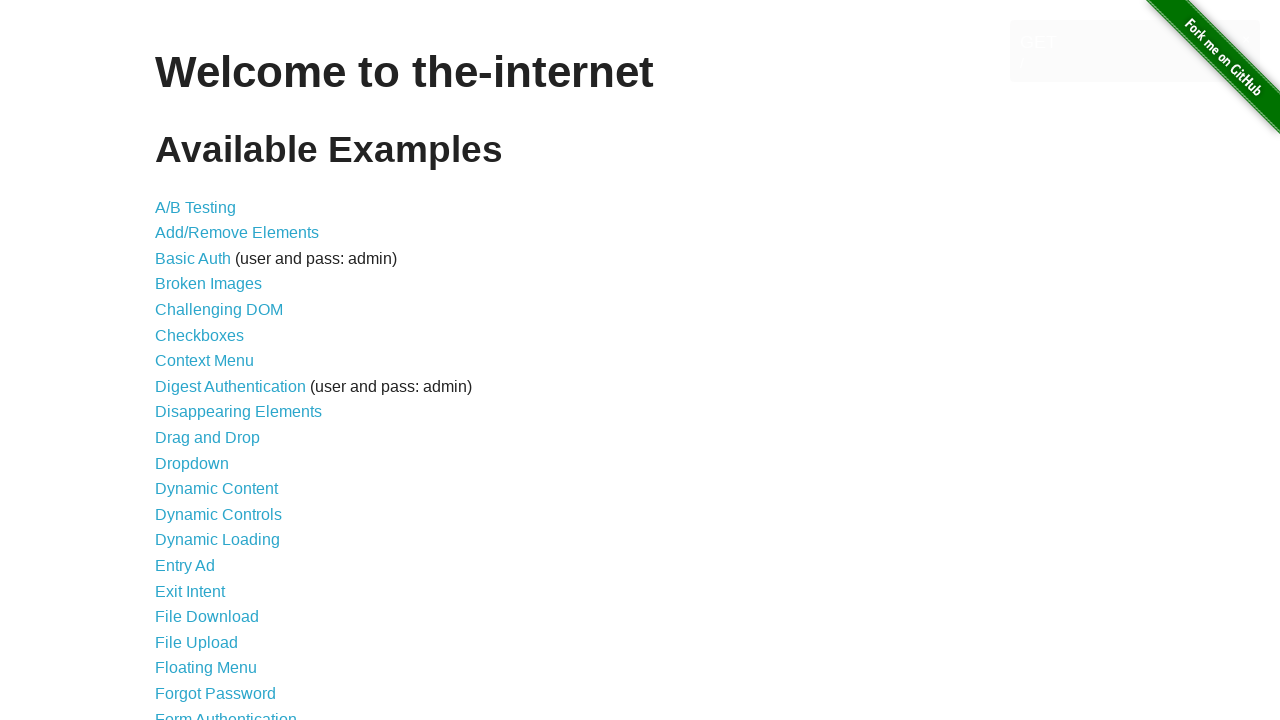

Triggered error Growl notification
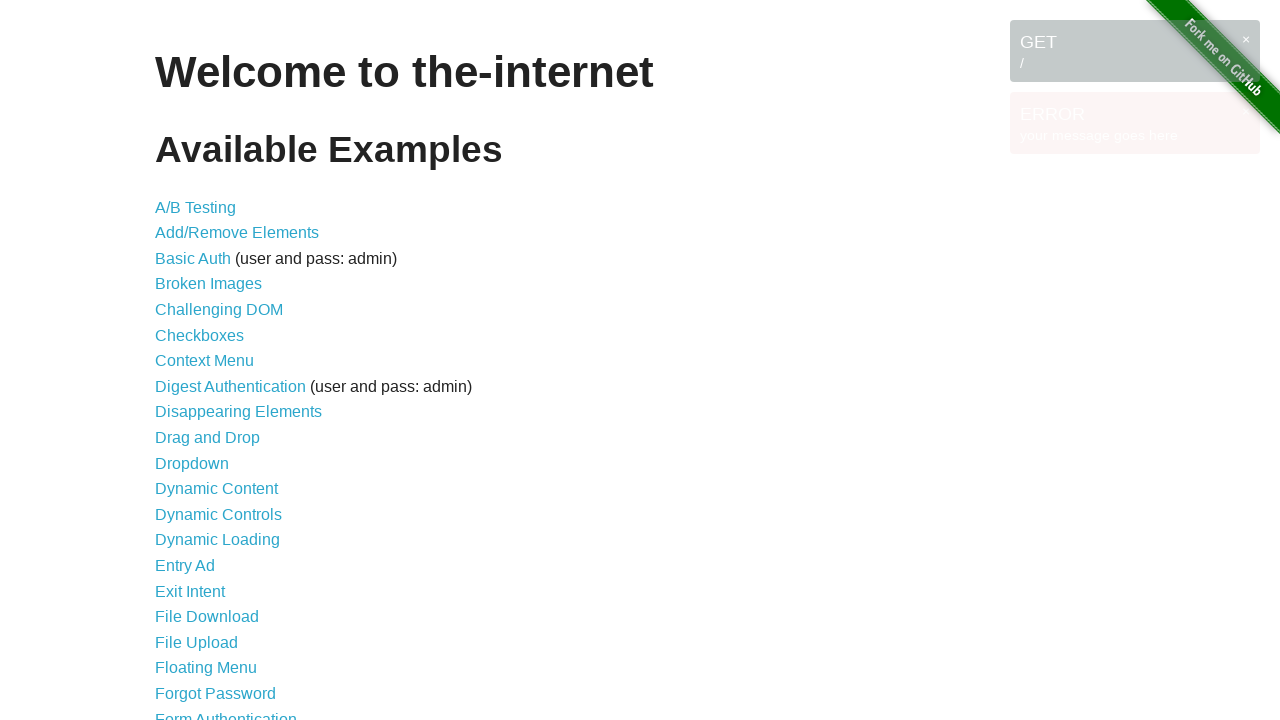

Triggered notice Growl notification
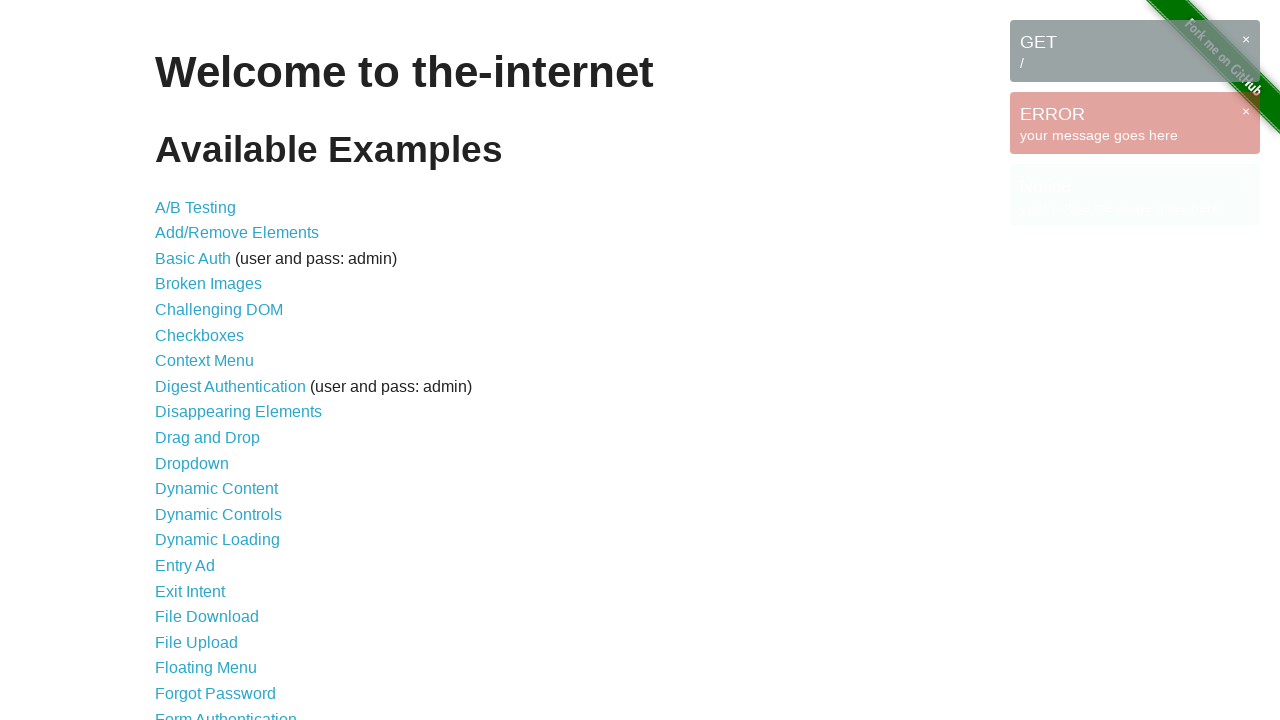

Triggered warning Growl notification
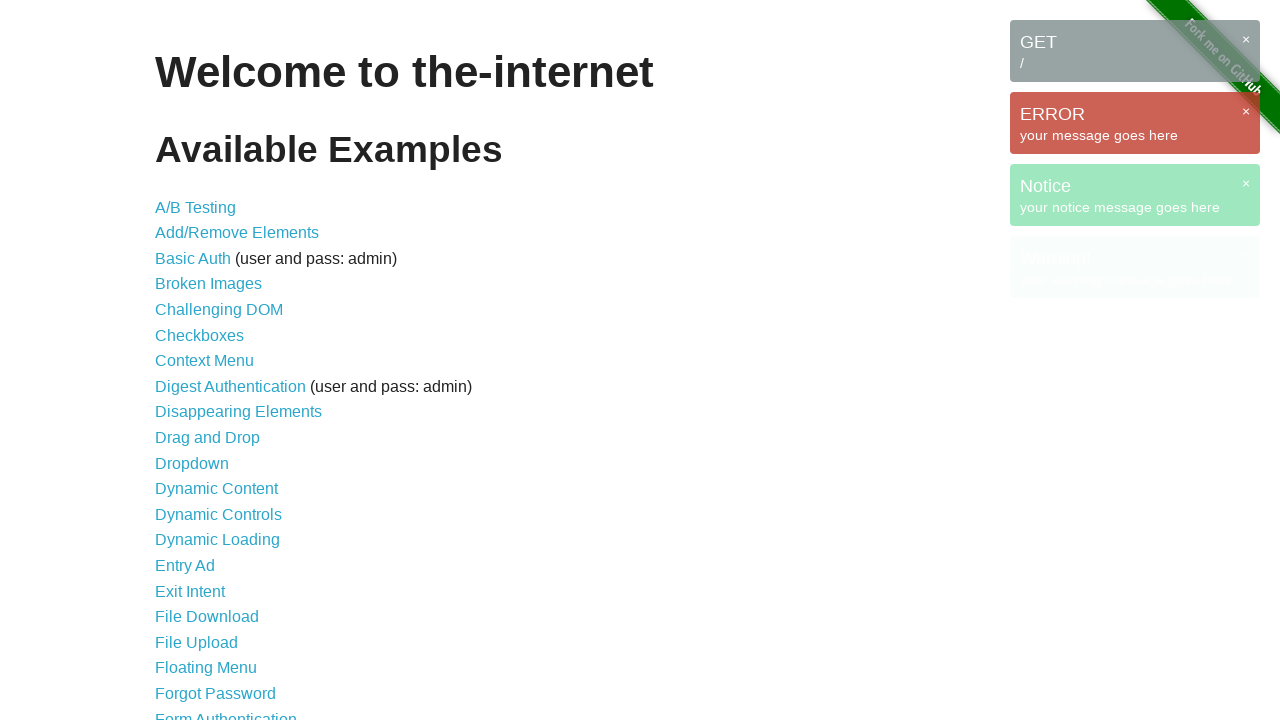

Growl notifications are visible on the page
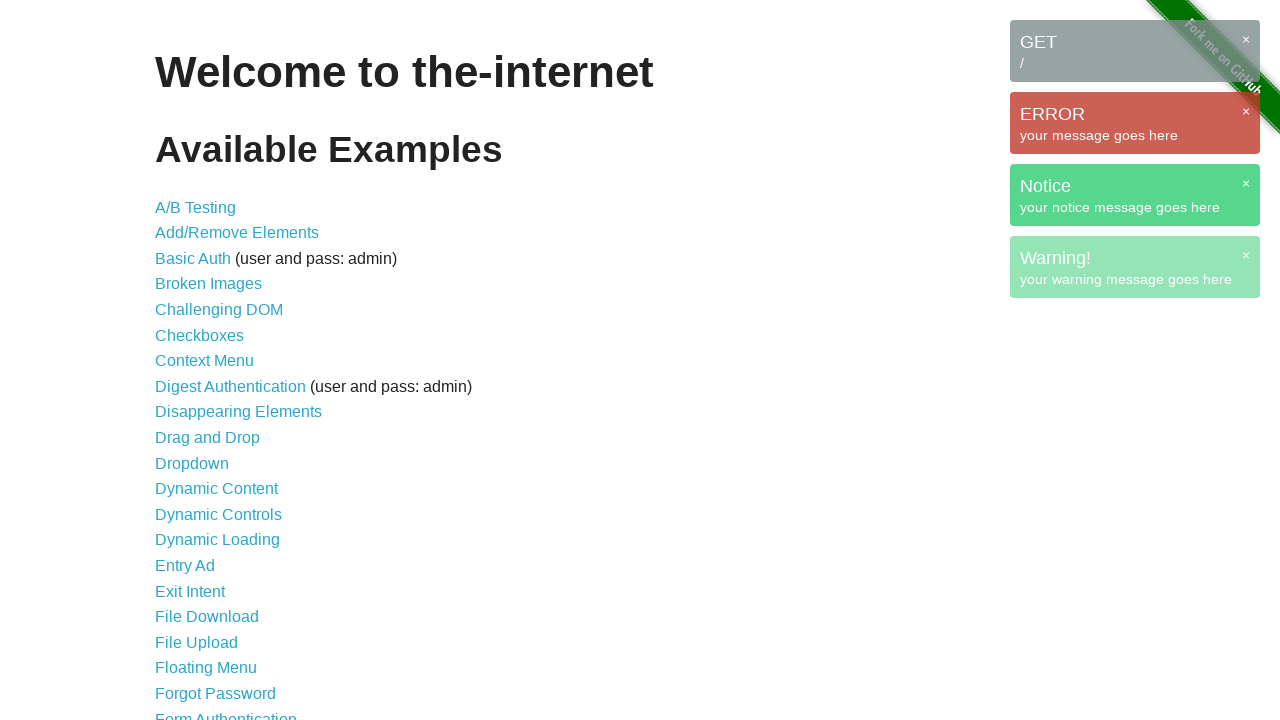

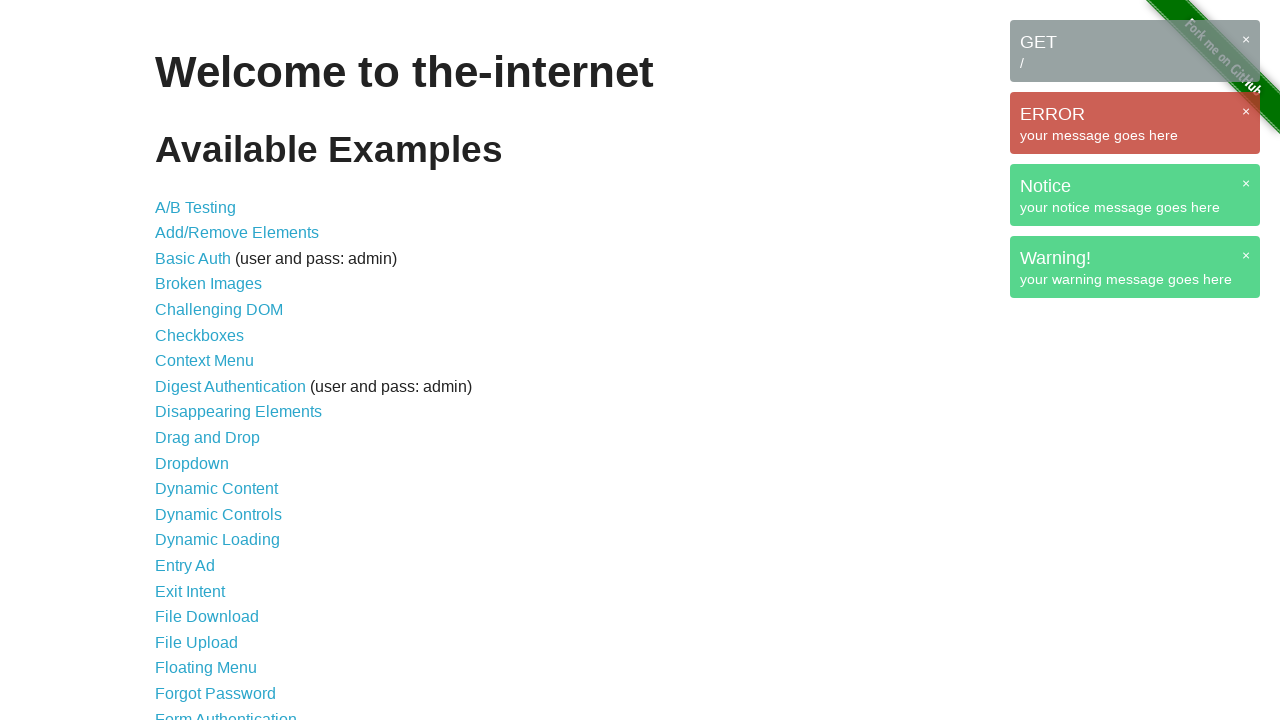